Tests editing a todo item by double-clicking, changing text, and pressing Enter

Starting URL: https://demo.playwright.dev/todomvc

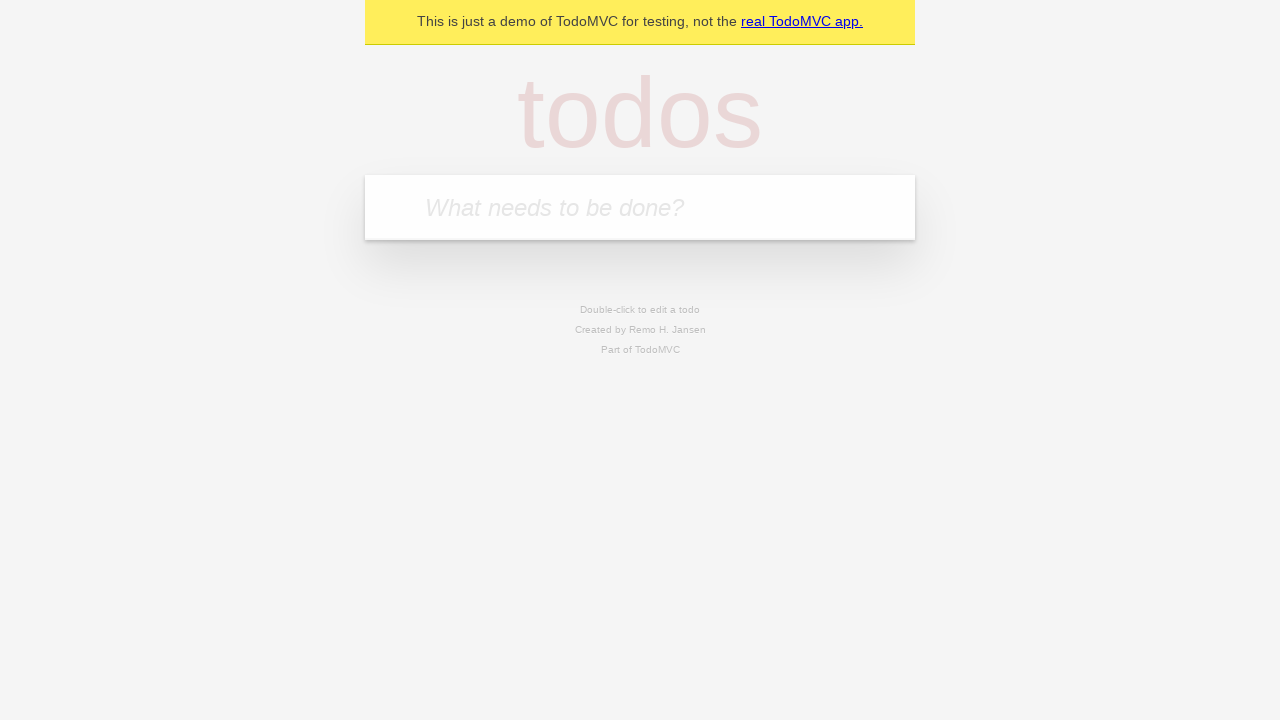

Filled todo input with 'buy some cheese' on internal:attr=[placeholder="What needs to be done?"i]
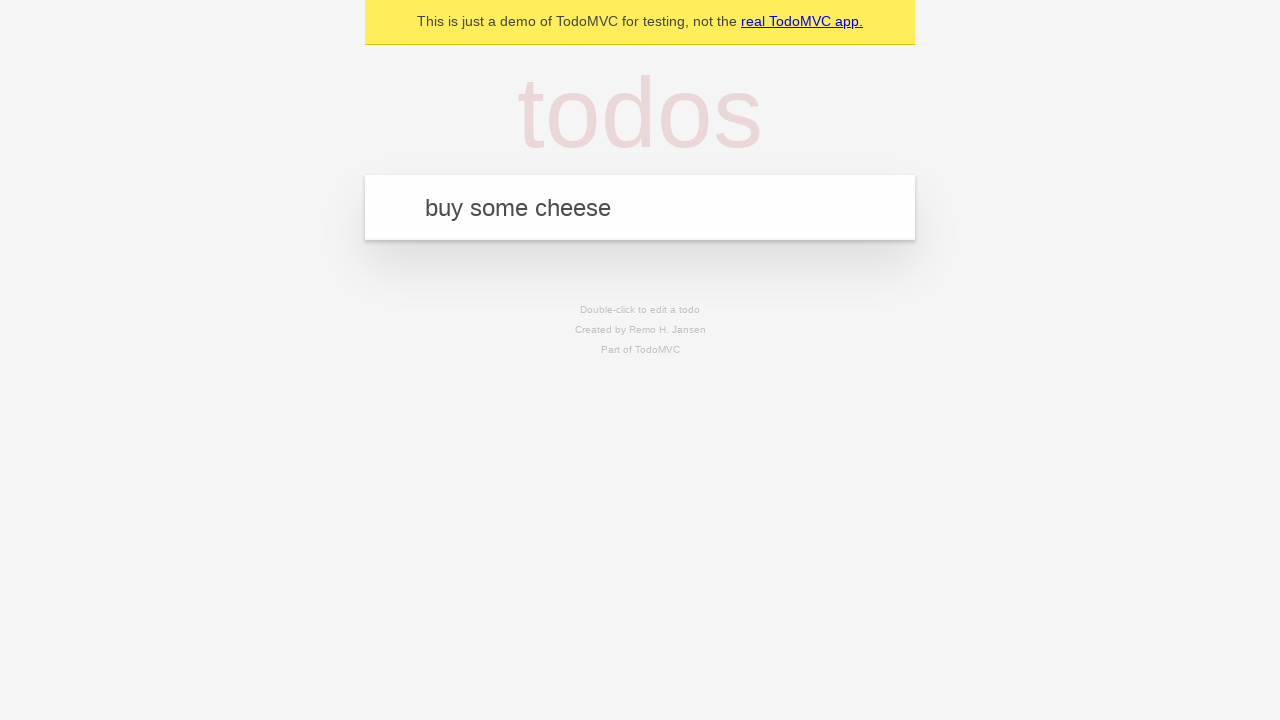

Pressed Enter to create first todo item on internal:attr=[placeholder="What needs to be done?"i]
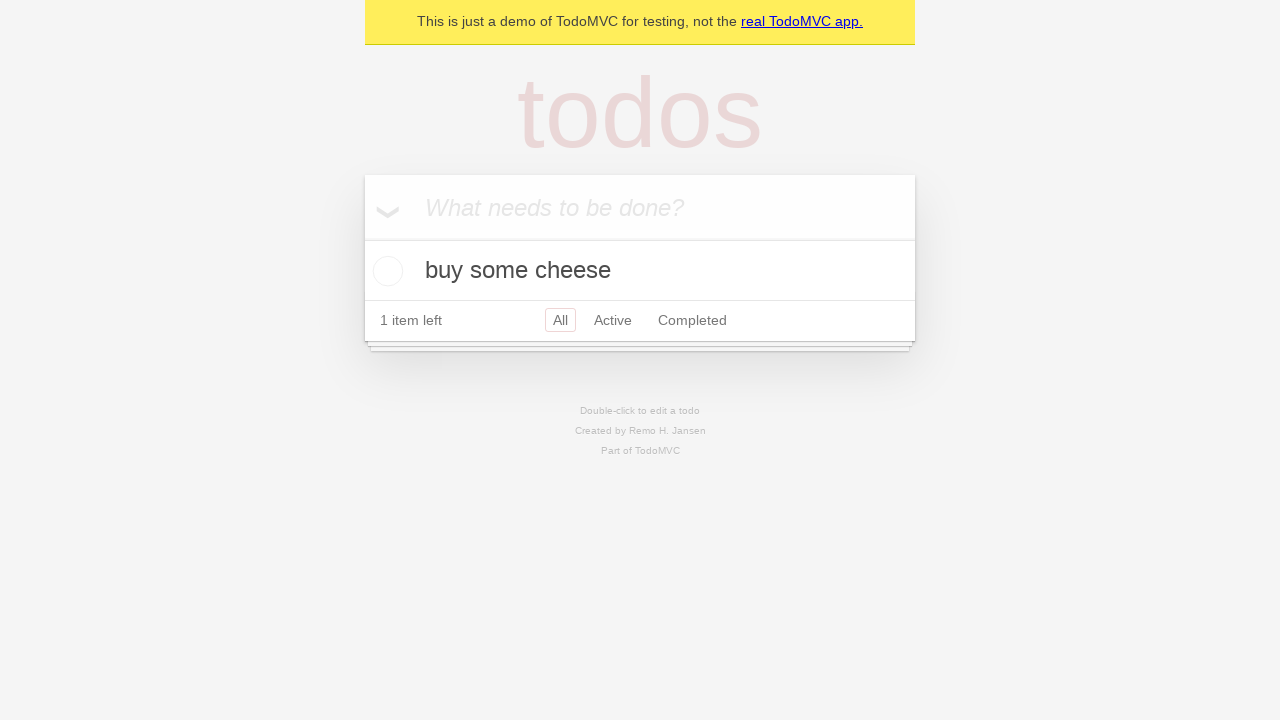

Filled todo input with 'feed the cat' on internal:attr=[placeholder="What needs to be done?"i]
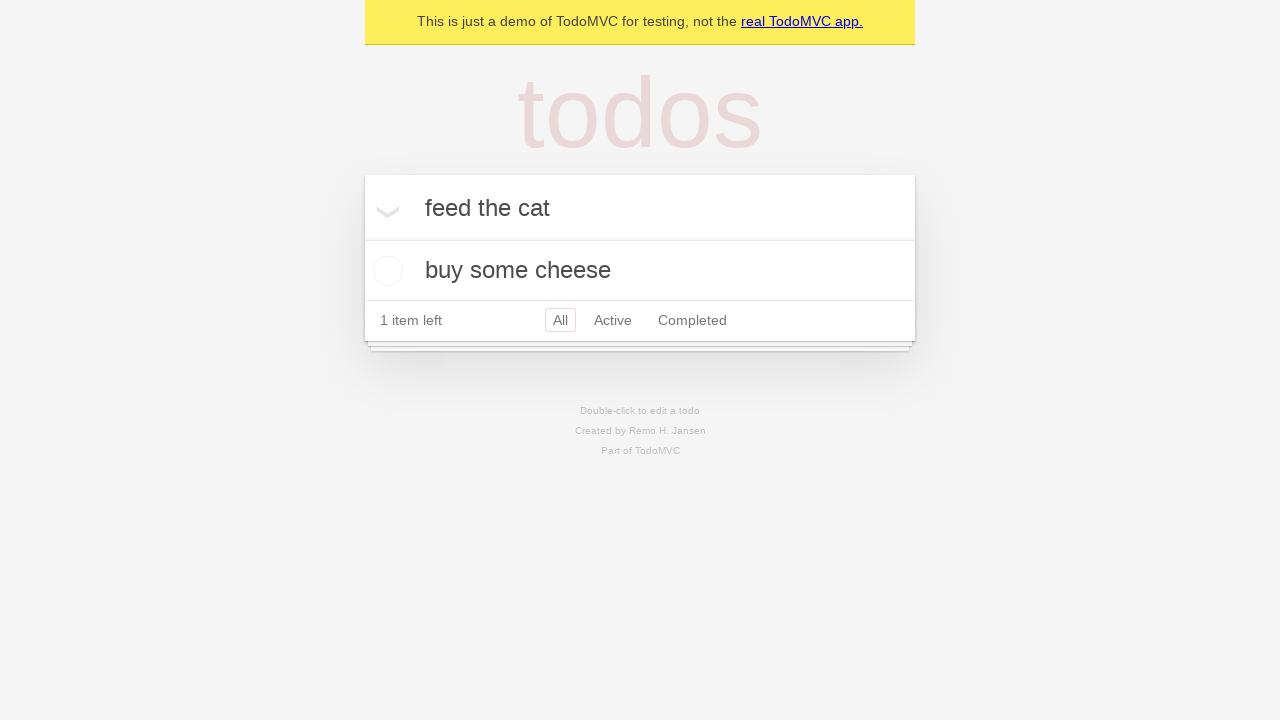

Pressed Enter to create second todo item on internal:attr=[placeholder="What needs to be done?"i]
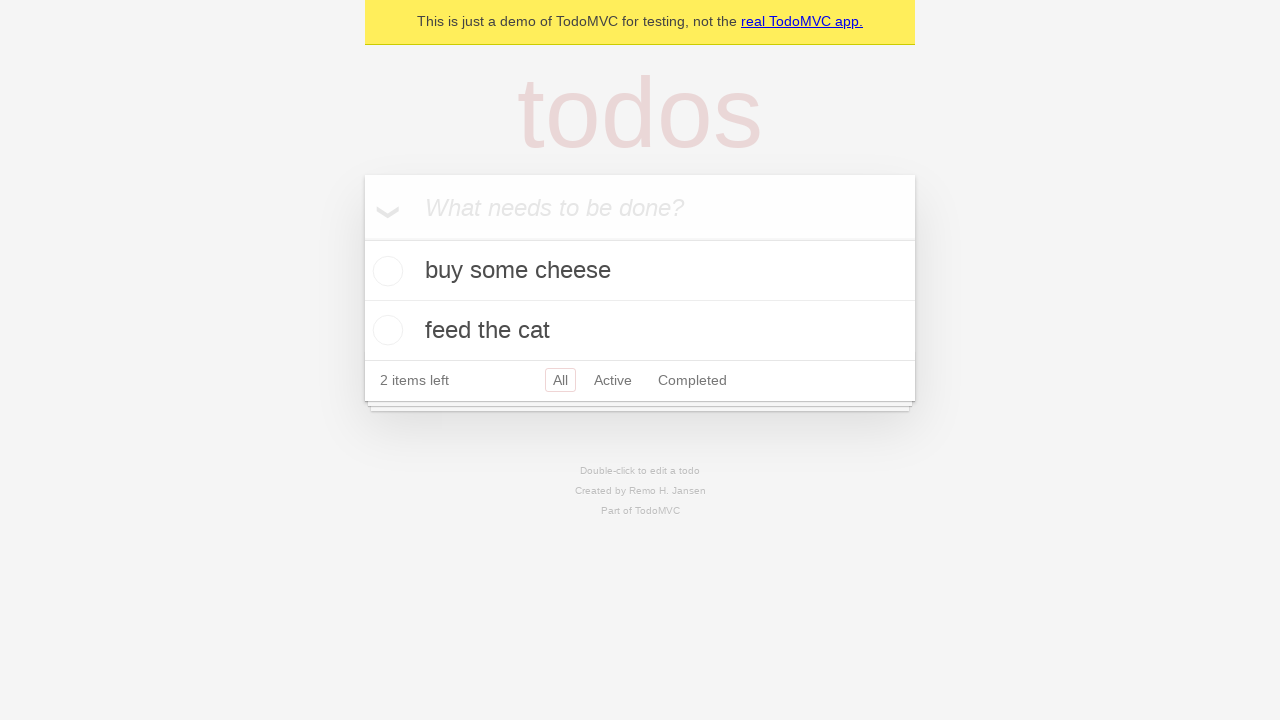

Filled todo input with 'book a doctors appointment' on internal:attr=[placeholder="What needs to be done?"i]
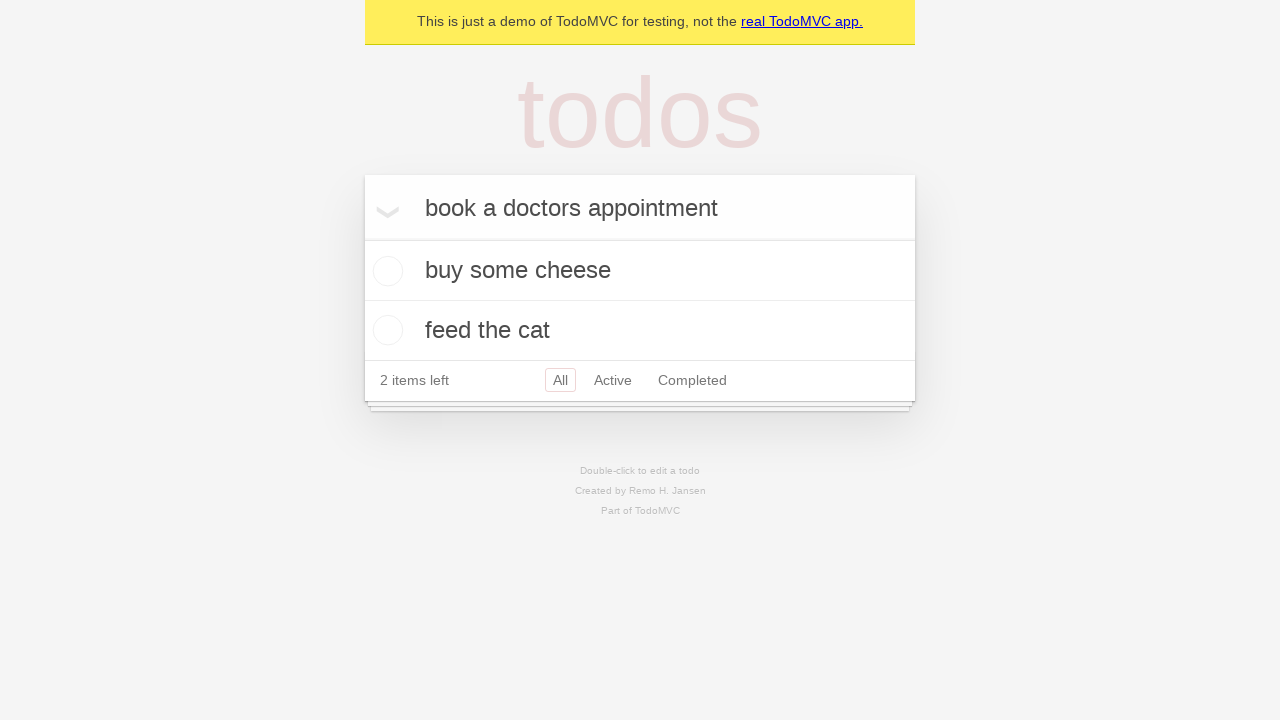

Pressed Enter to create third todo item on internal:attr=[placeholder="What needs to be done?"i]
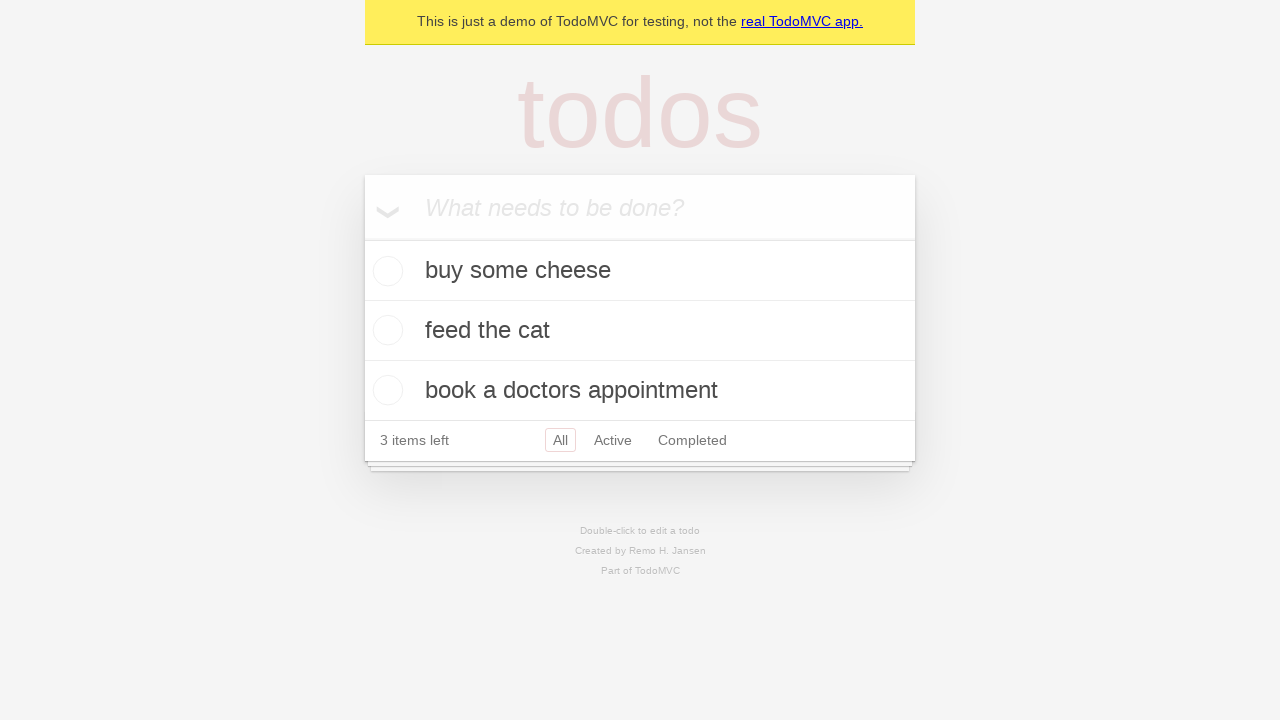

Double-clicked second todo item to enter edit mode at (640, 331) on internal:testid=[data-testid="todo-item"s] >> nth=1
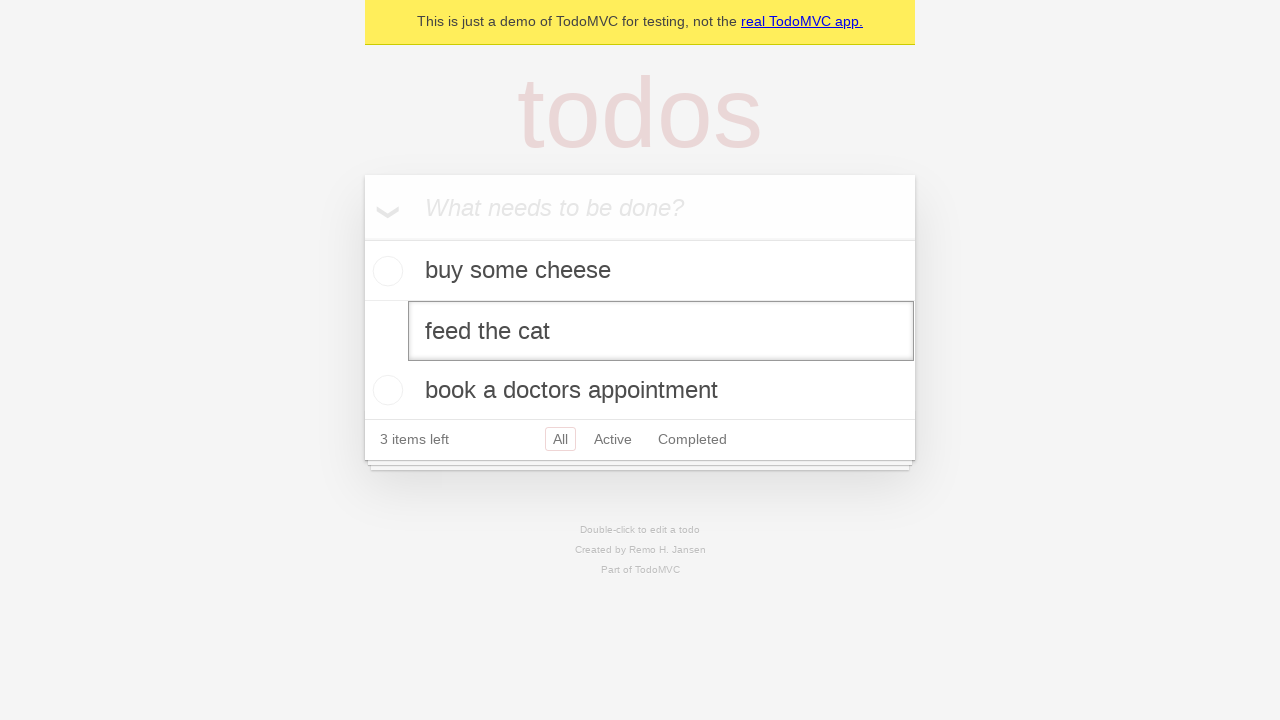

Filled edit textbox with 'buy some sausages' on internal:testid=[data-testid="todo-item"s] >> nth=1 >> internal:role=textbox[nam
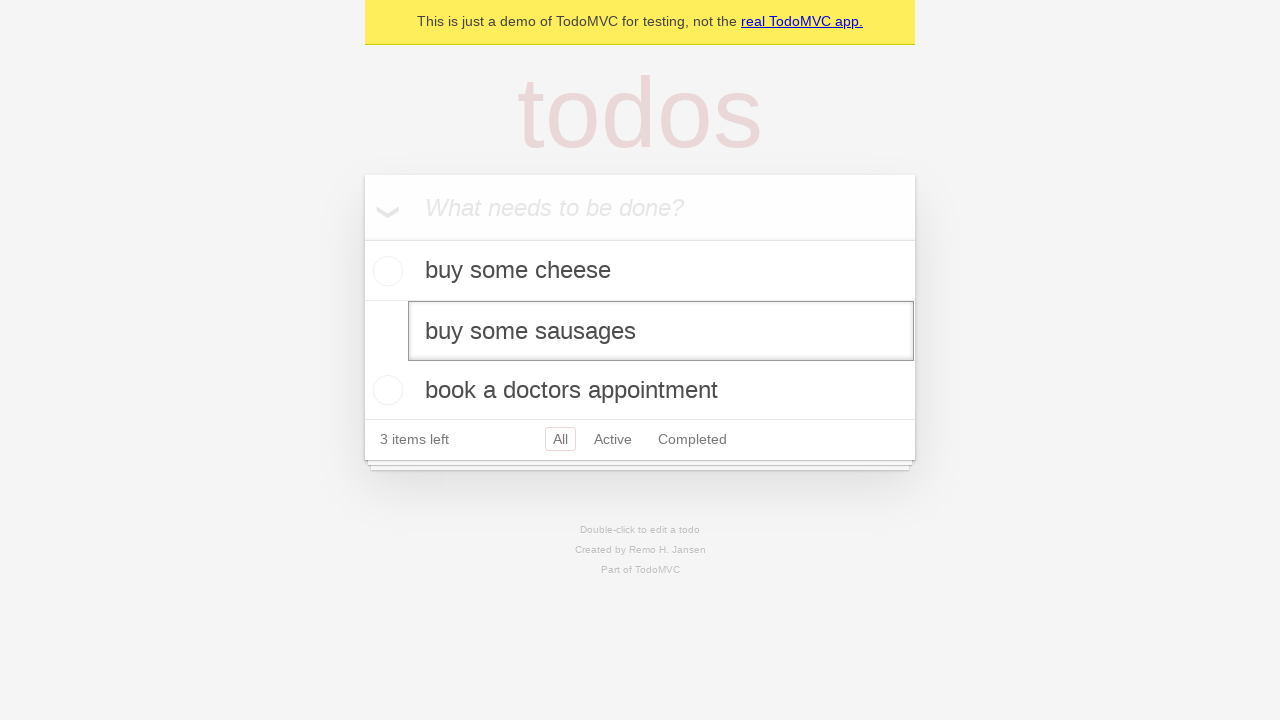

Pressed Enter to save edited todo item on internal:testid=[data-testid="todo-item"s] >> nth=1 >> internal:role=textbox[nam
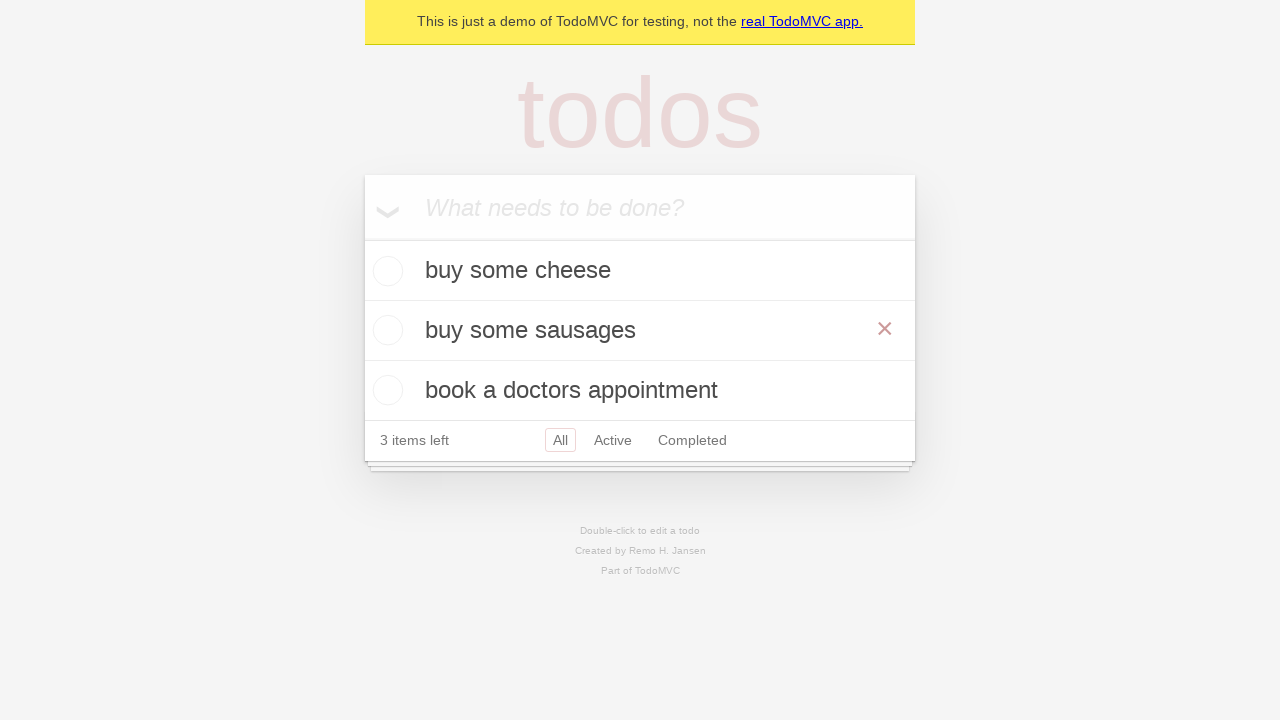

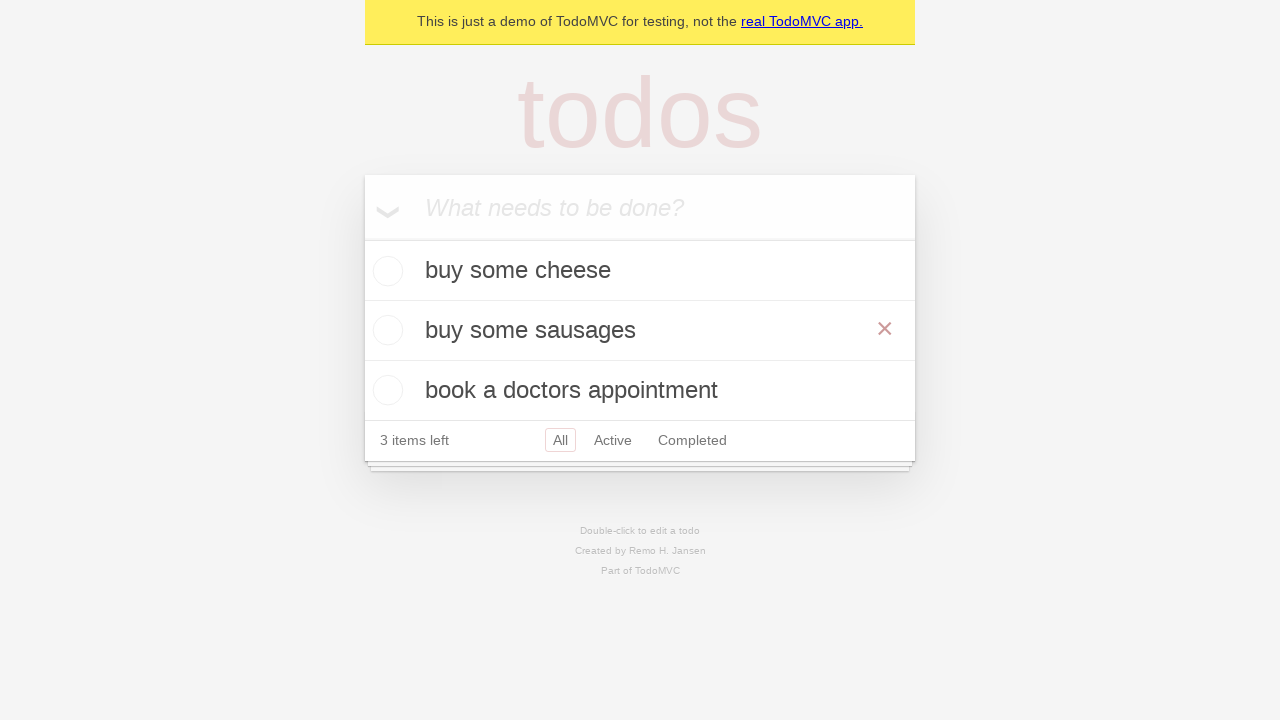